Tests page scrolling functionality by scrolling down the page in increments, scrolling back up, and then scrolling to the bottom of the page using JavaScript execution.

Starting URL: https://www.w3schools.com/jsref/prop_html_innerhtml.asp

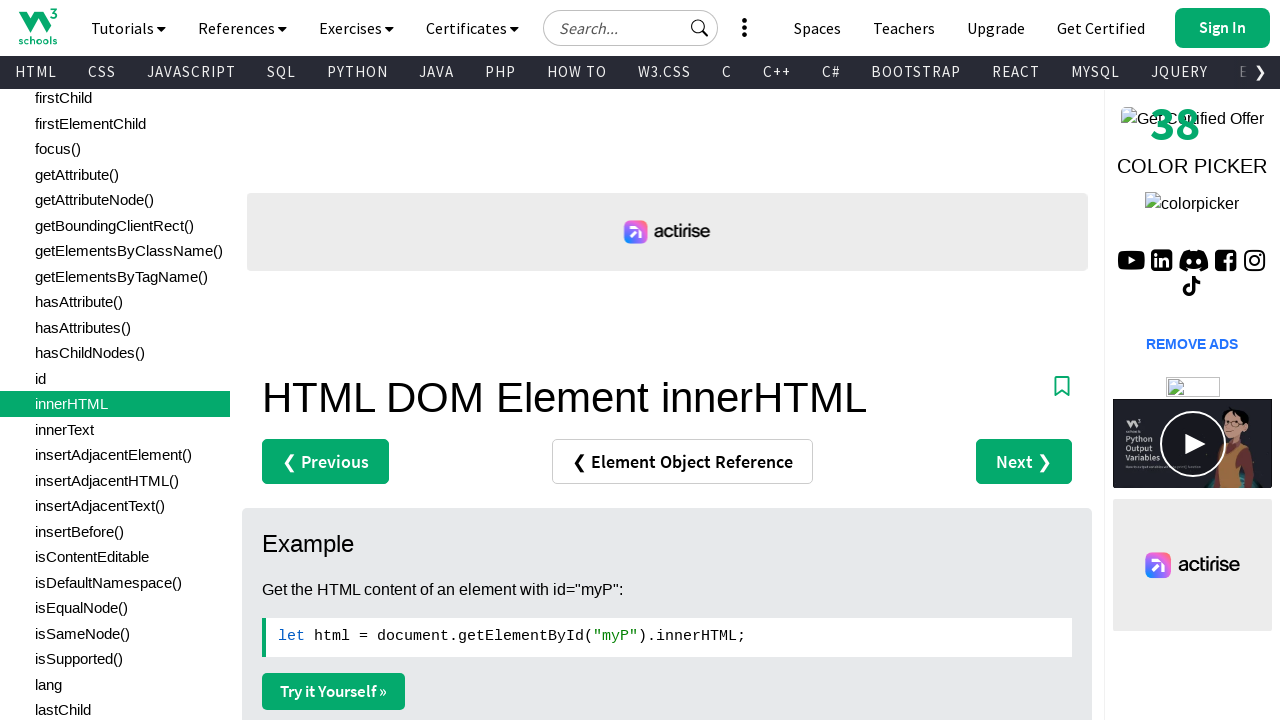

Page loaded and DOM content ready
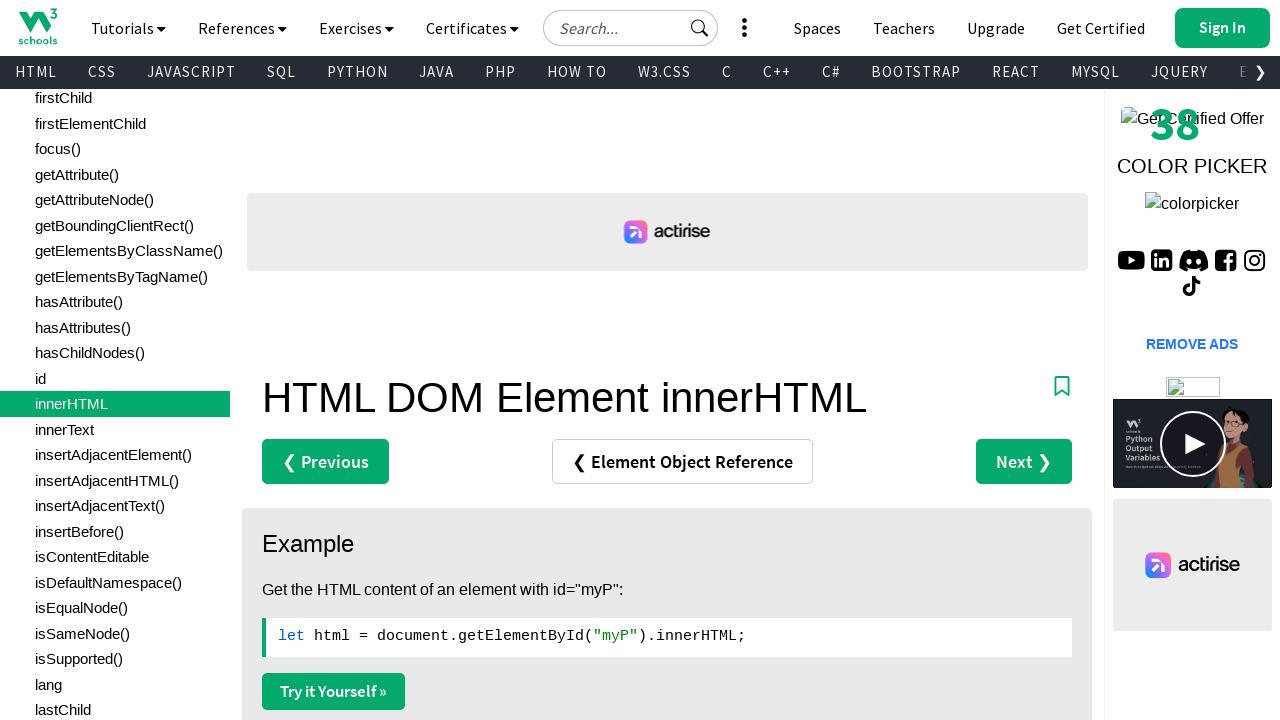

Scrolled down 1000px (iteration 1/3)
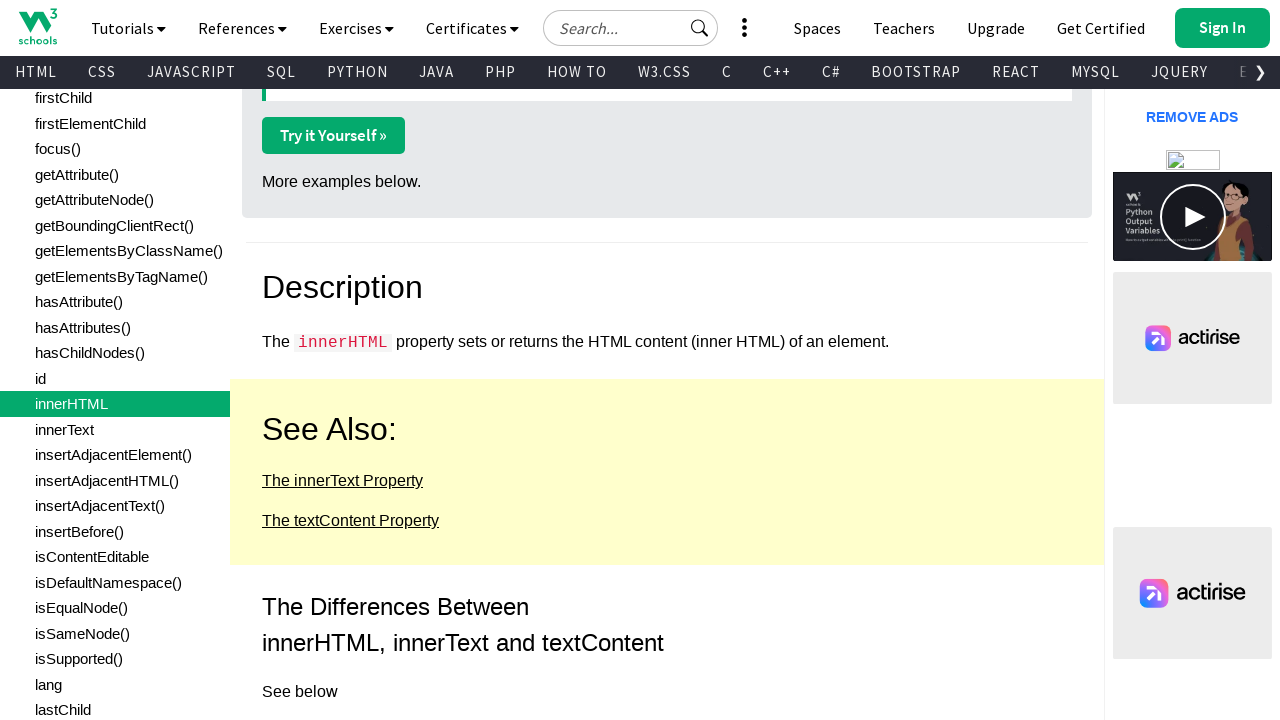

Waited 500ms after scroll
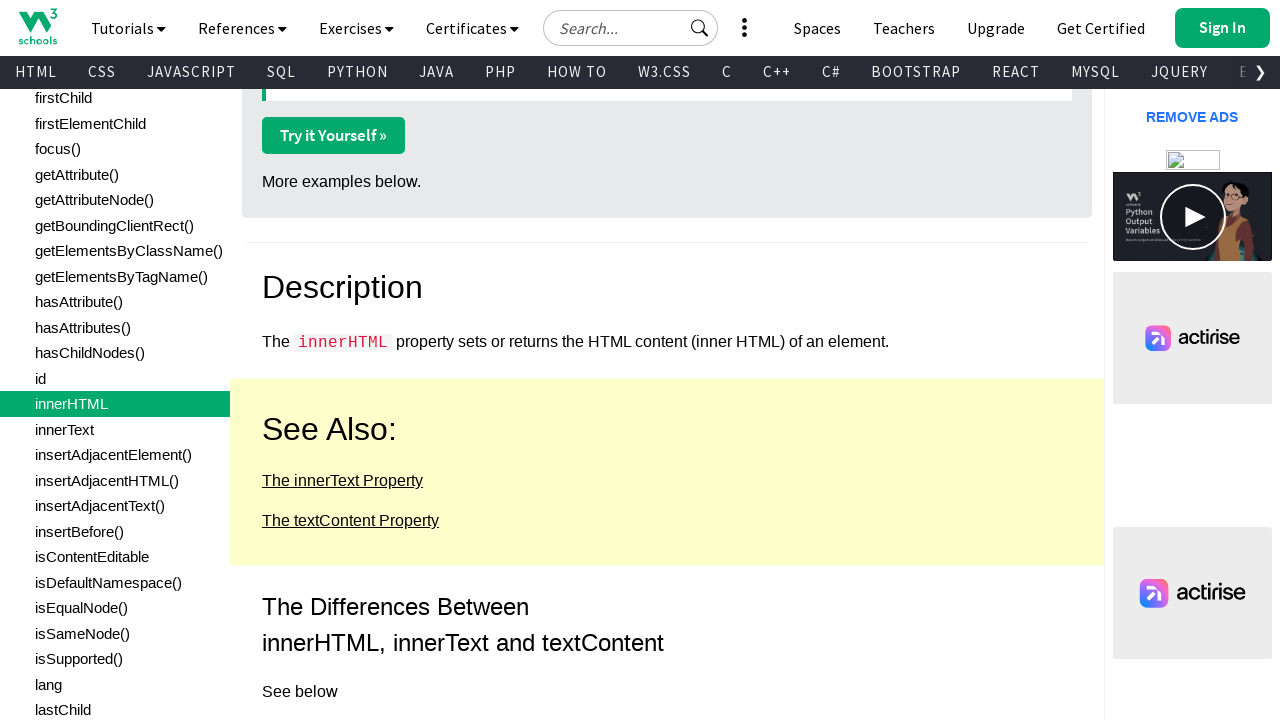

Scrolled down 1000px (iteration 2/3)
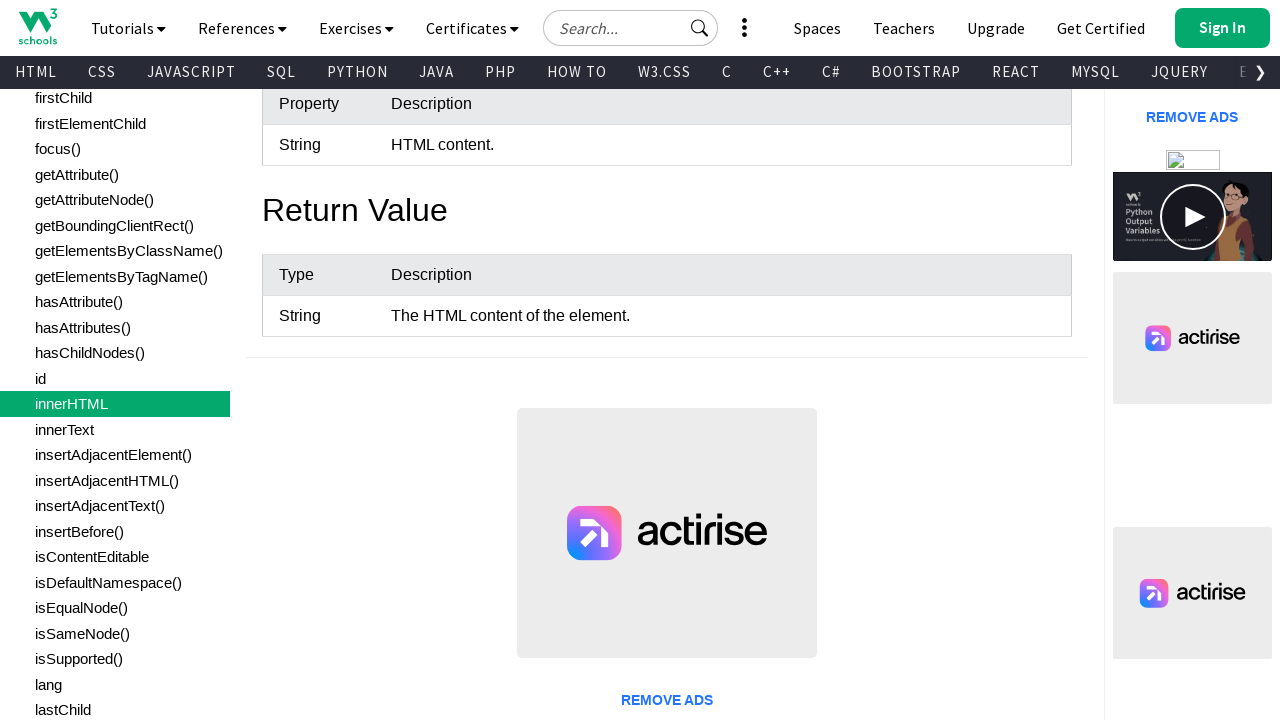

Waited 500ms after scroll
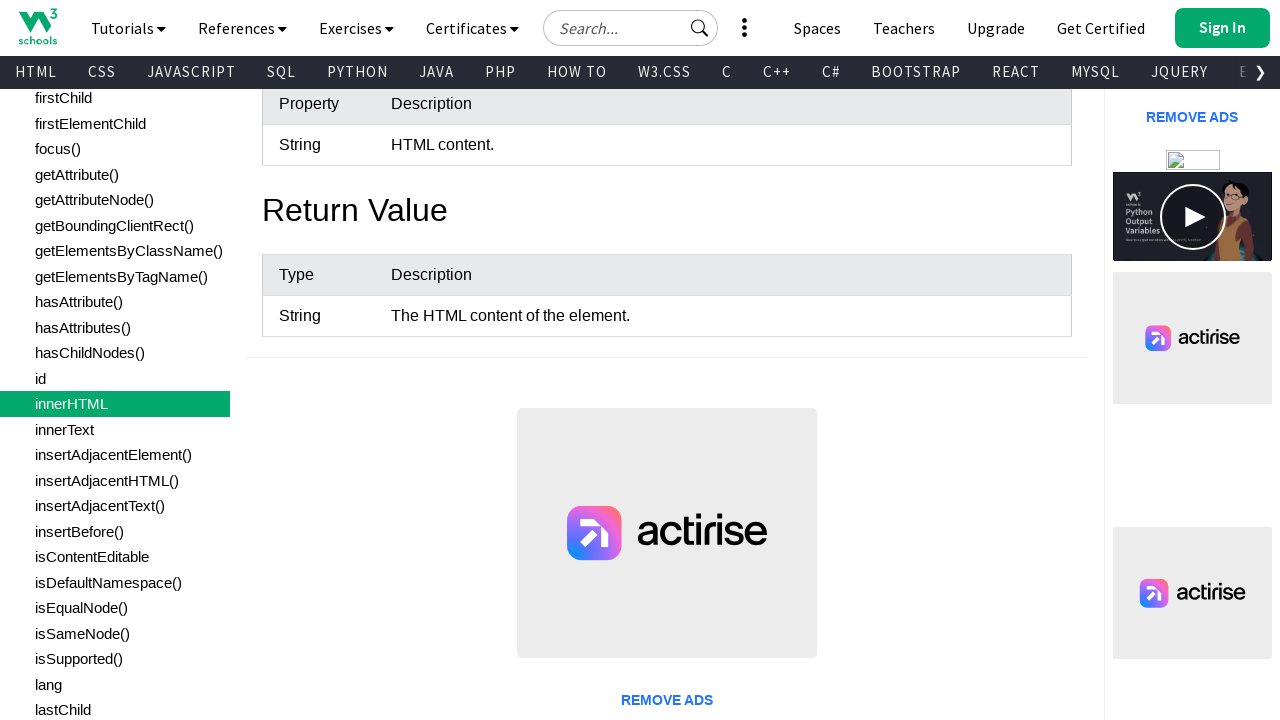

Scrolled down 1000px (iteration 3/3)
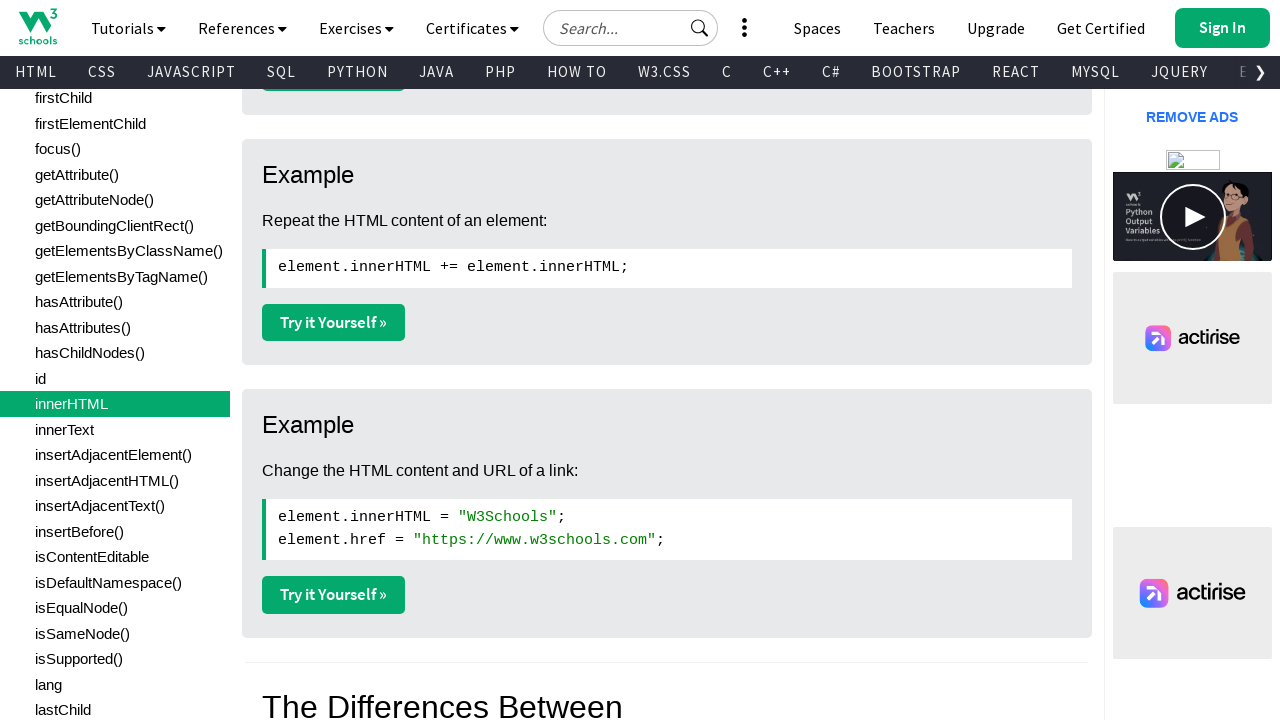

Waited 500ms after scroll
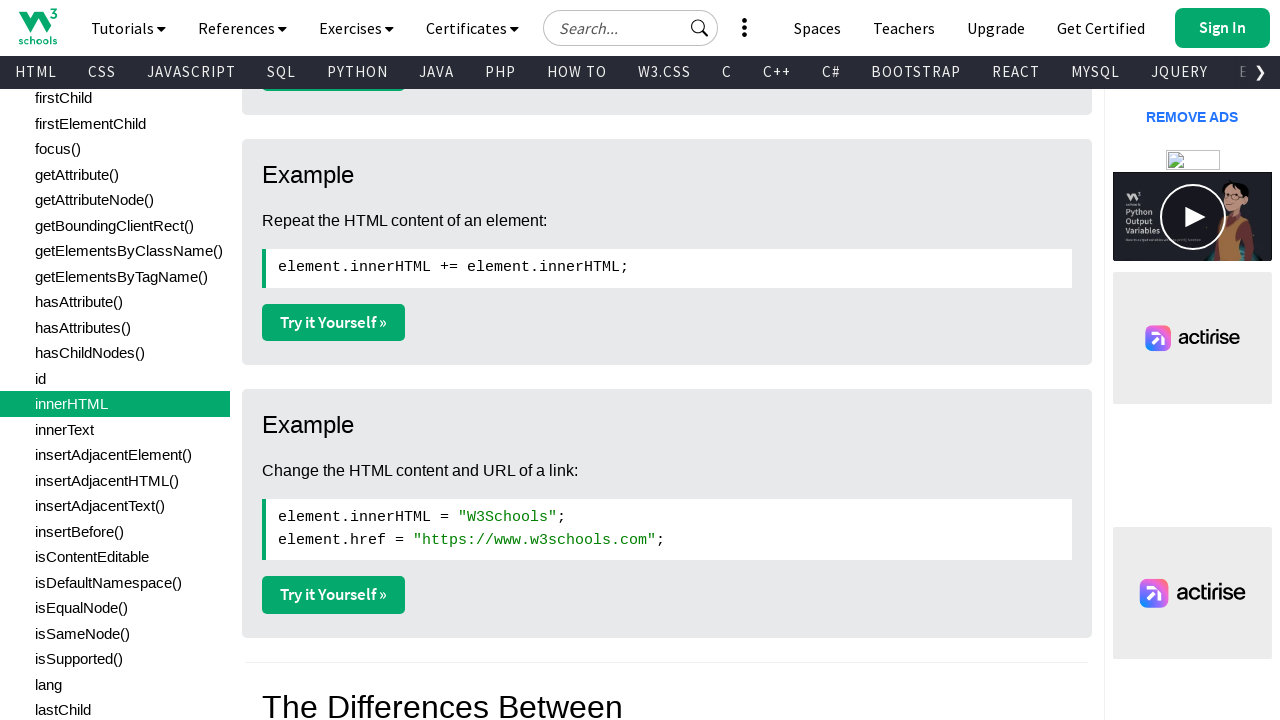

Scrolled up 1000px (iteration 1/3)
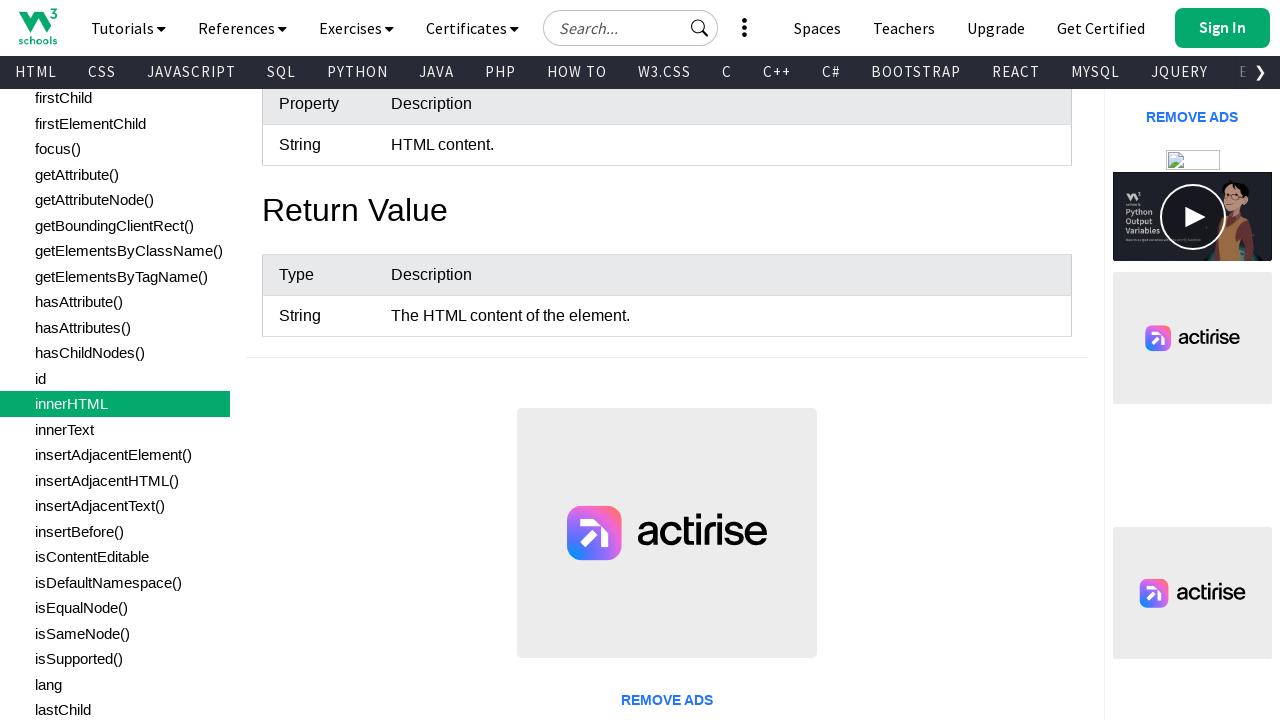

Waited 500ms after scroll
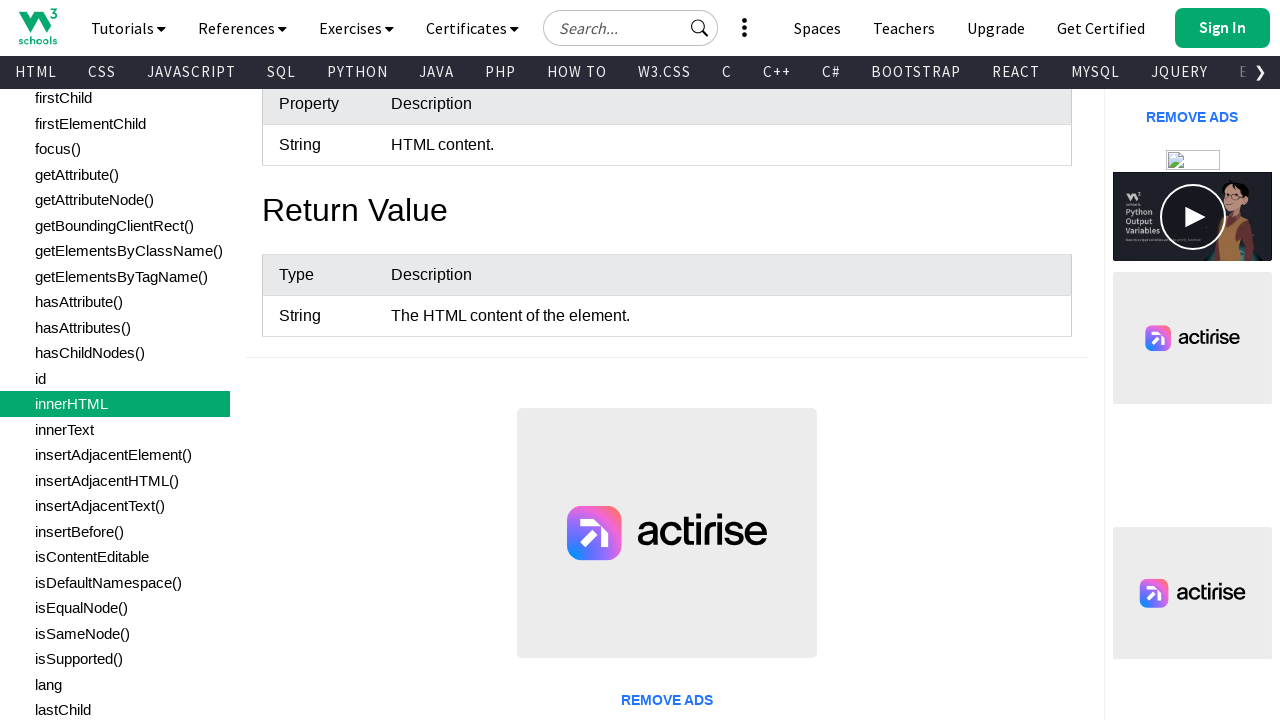

Scrolled up 1000px (iteration 2/3)
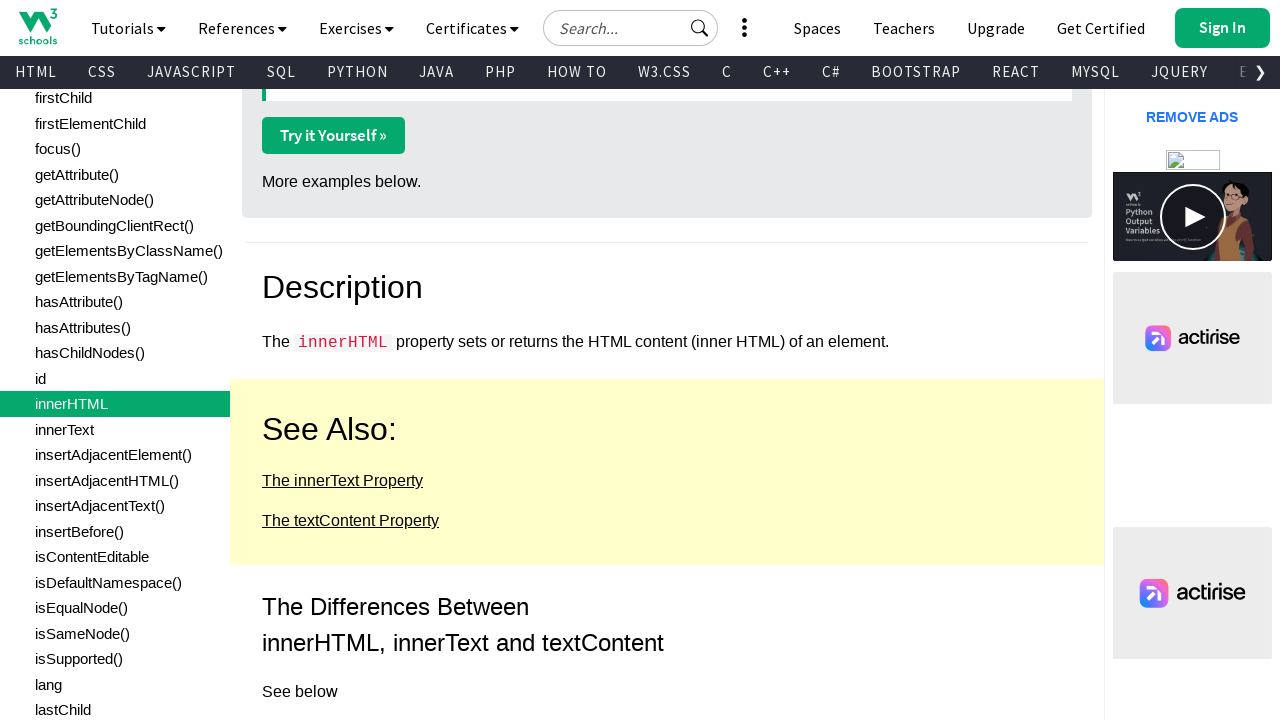

Waited 500ms after scroll
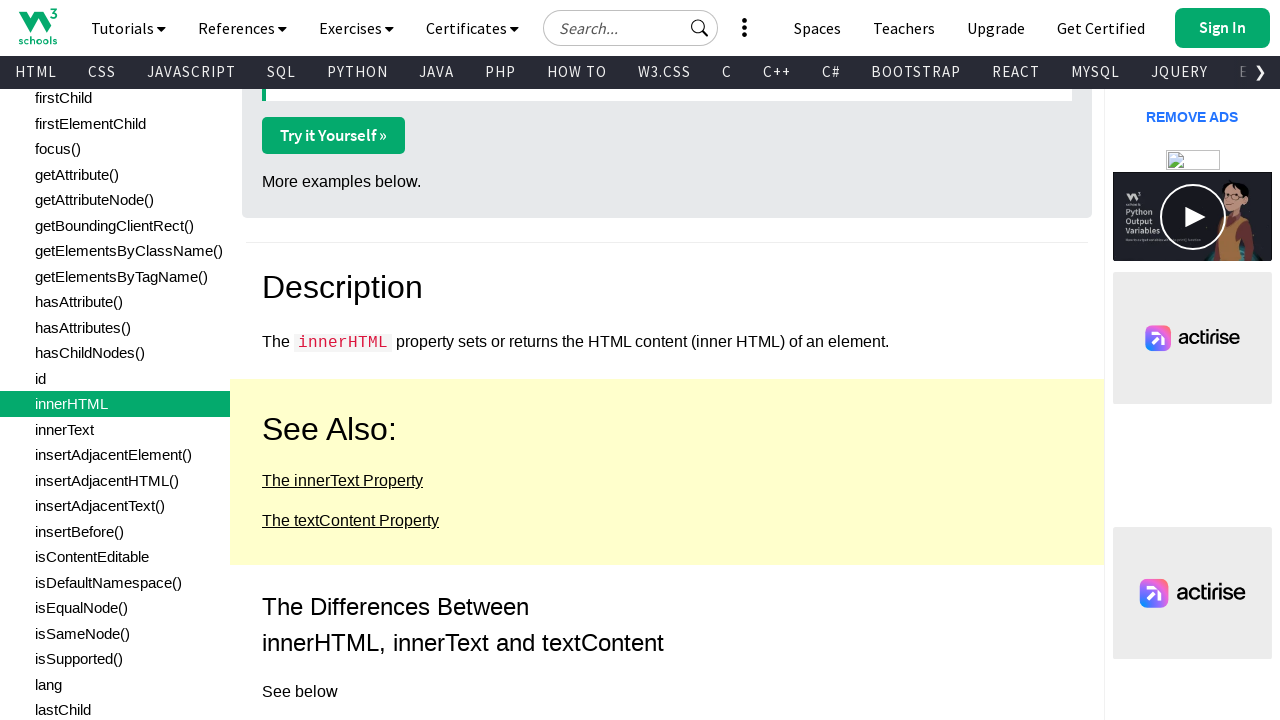

Scrolled up 1000px (iteration 3/3)
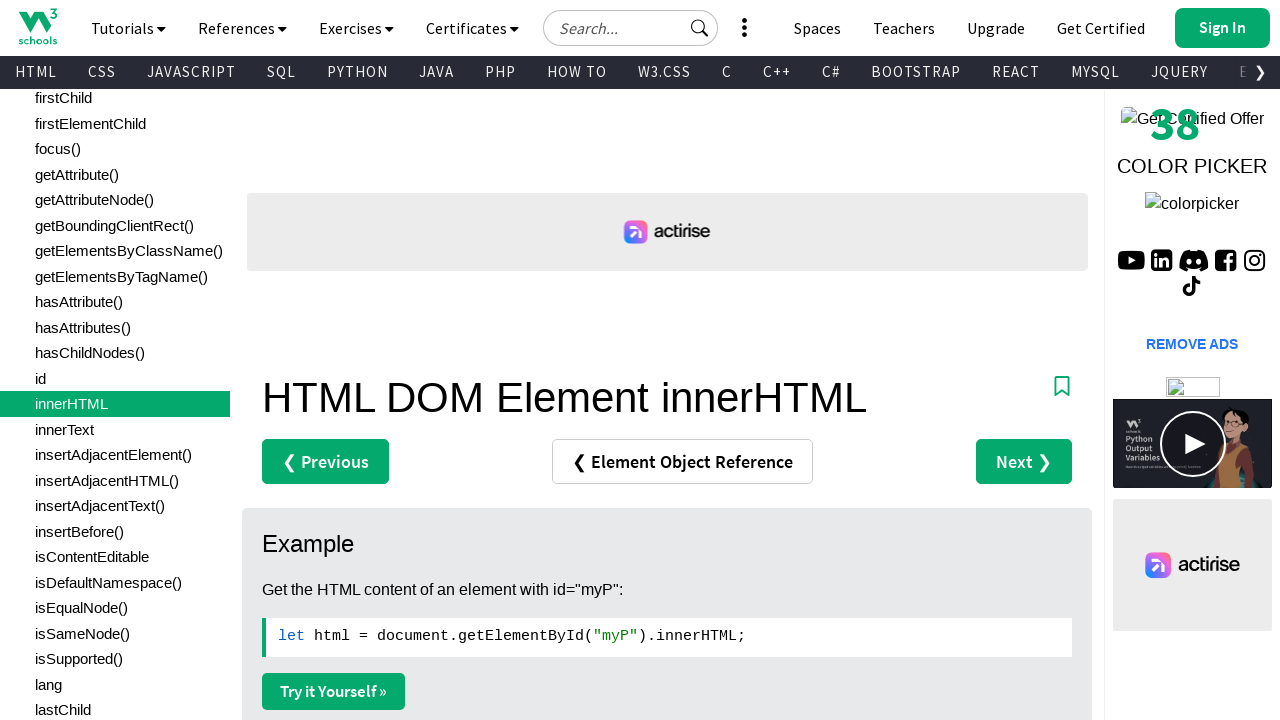

Waited 500ms after scroll
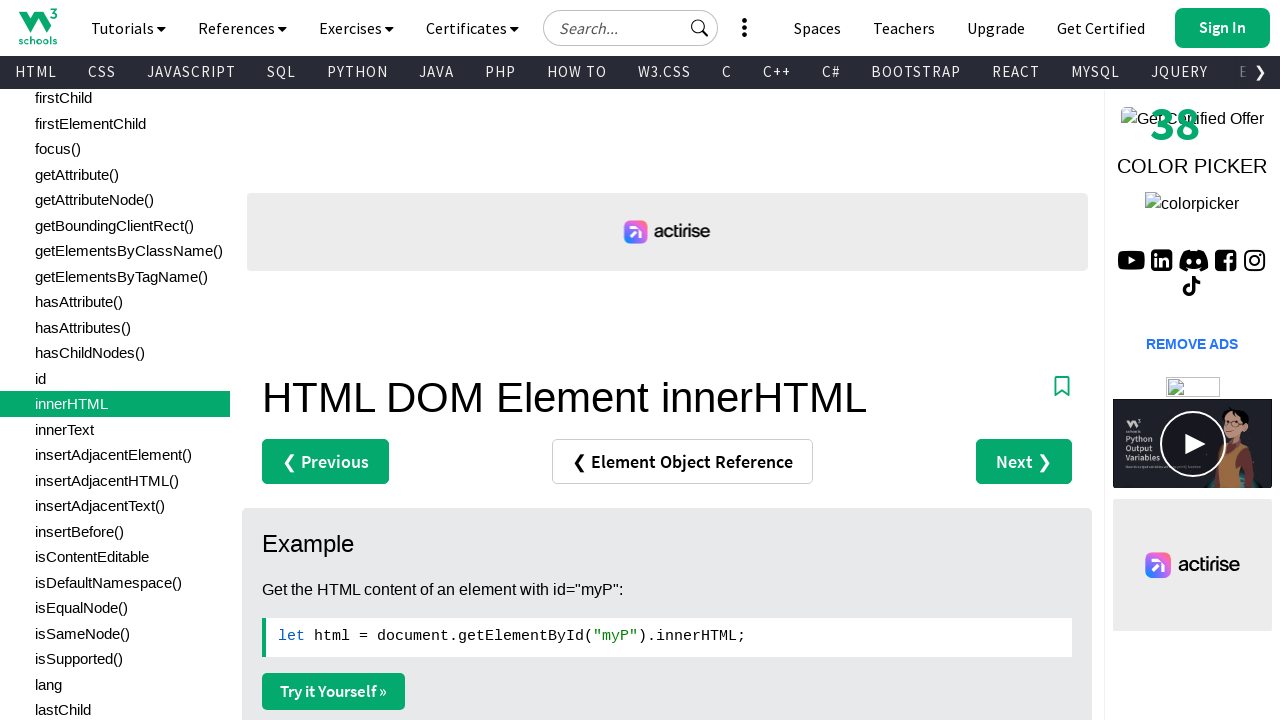

Scrolled to the bottom of the page
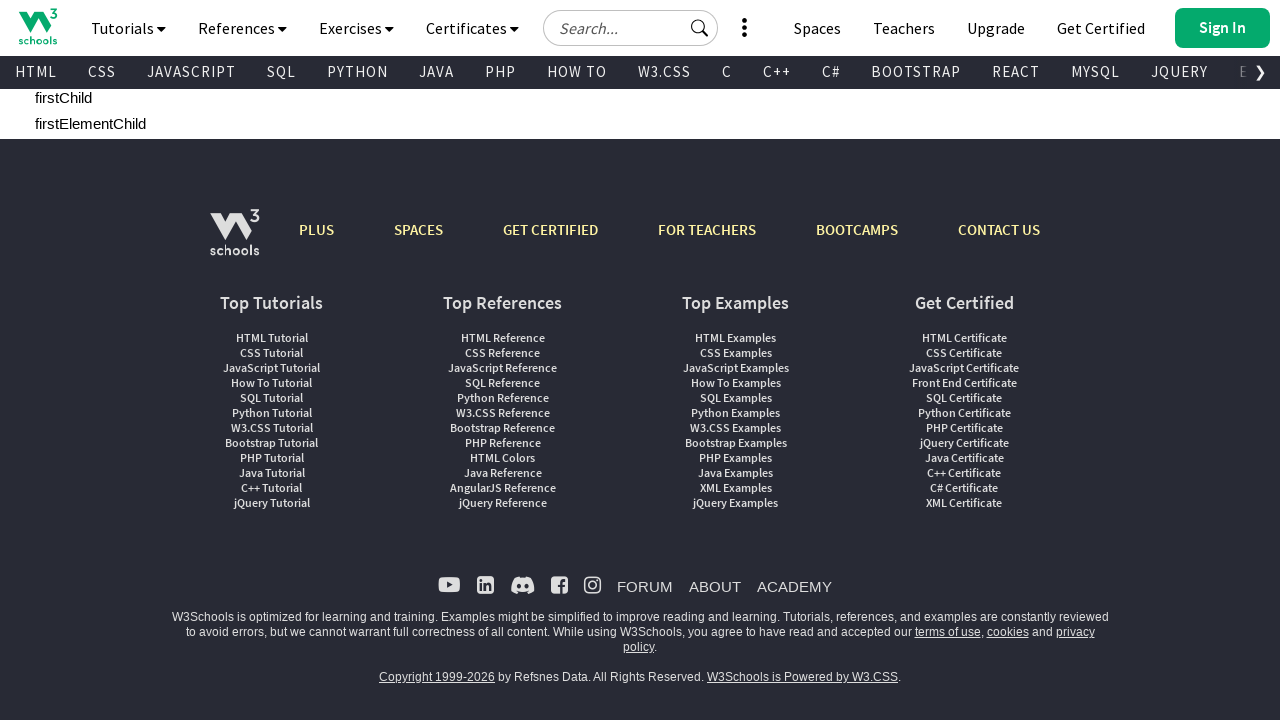

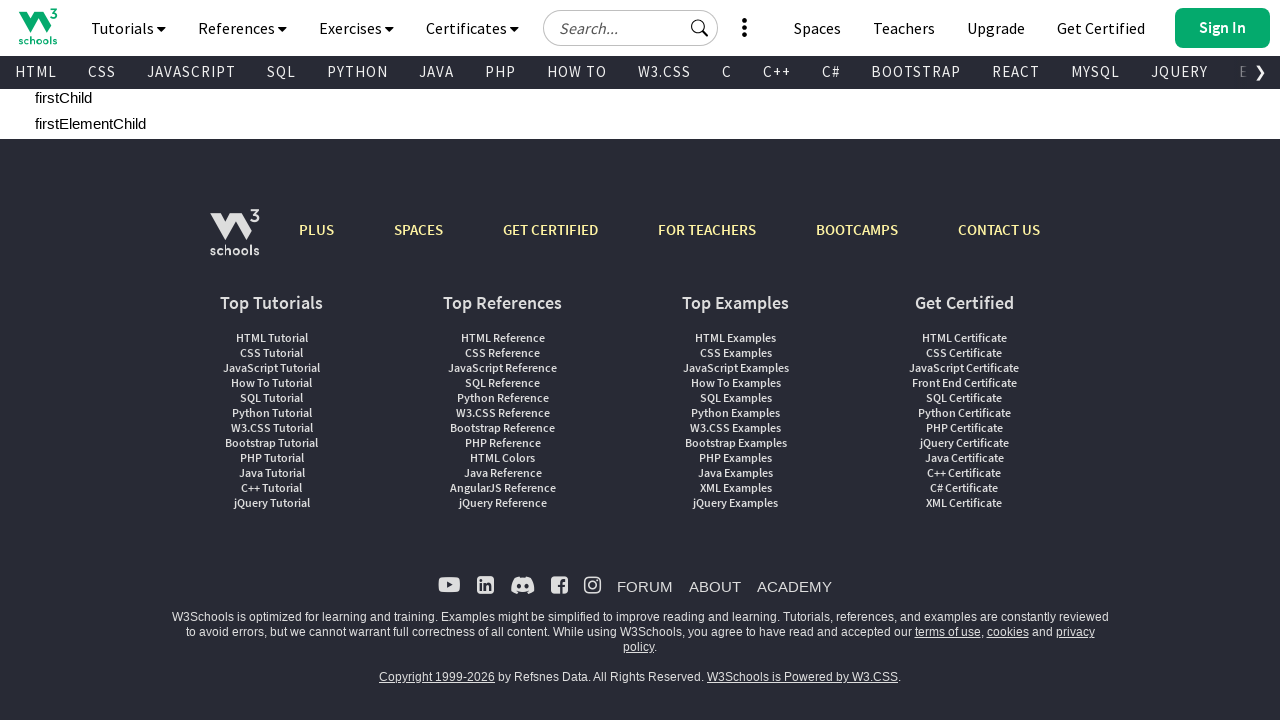